Tests marking individual todo items as complete by checking their checkboxes

Starting URL: https://demo.playwright.dev/todomvc

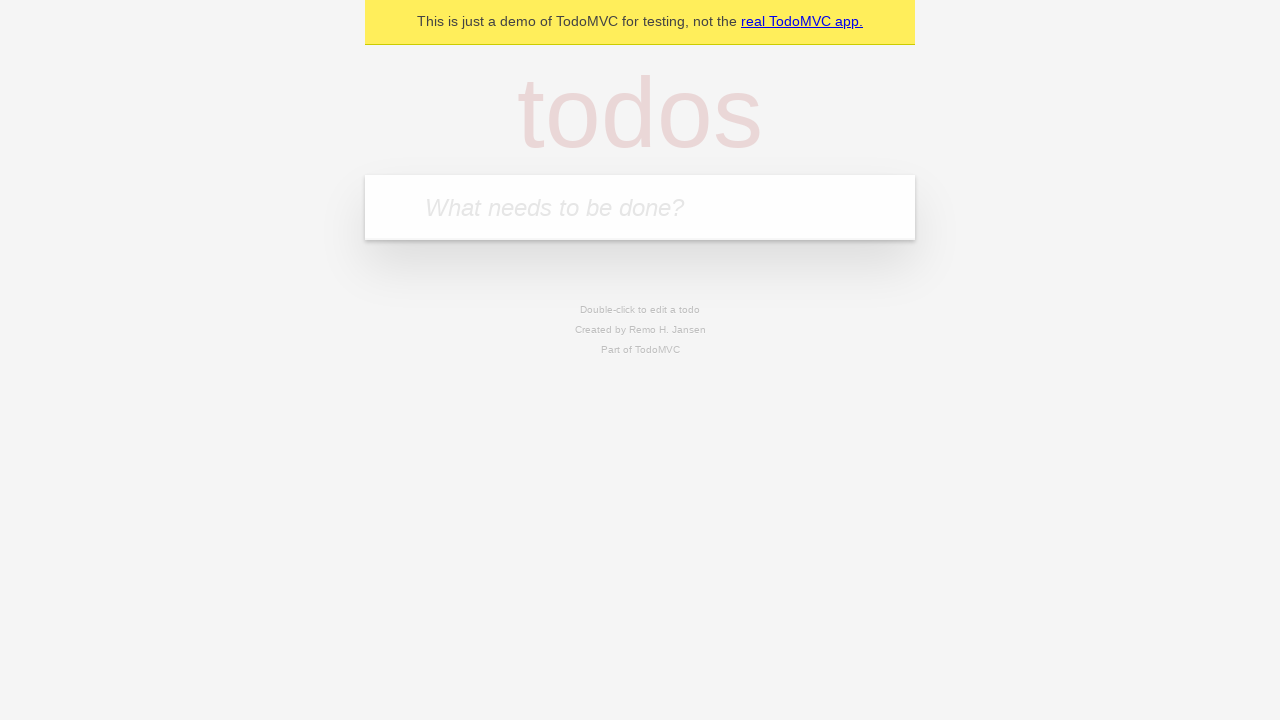

Located the 'What needs to be done?' input field
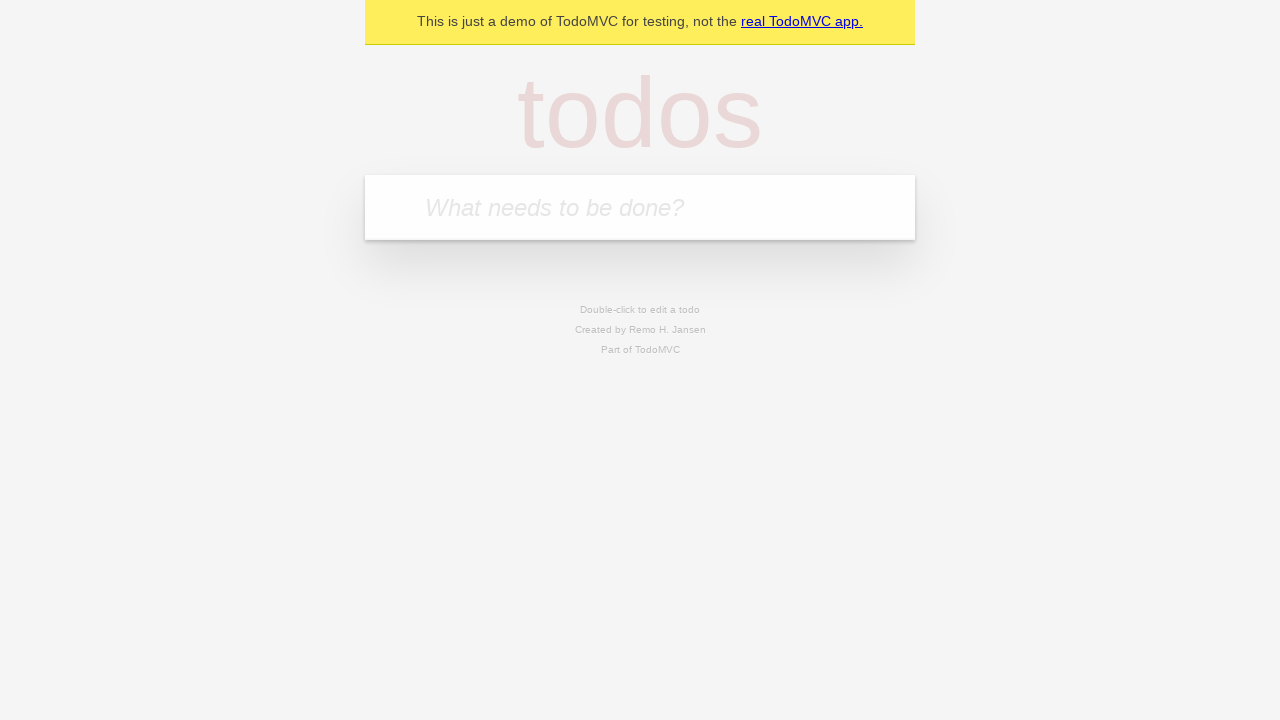

Filled input field with 'buy some cheese' on internal:attr=[placeholder="What needs to be done?"i]
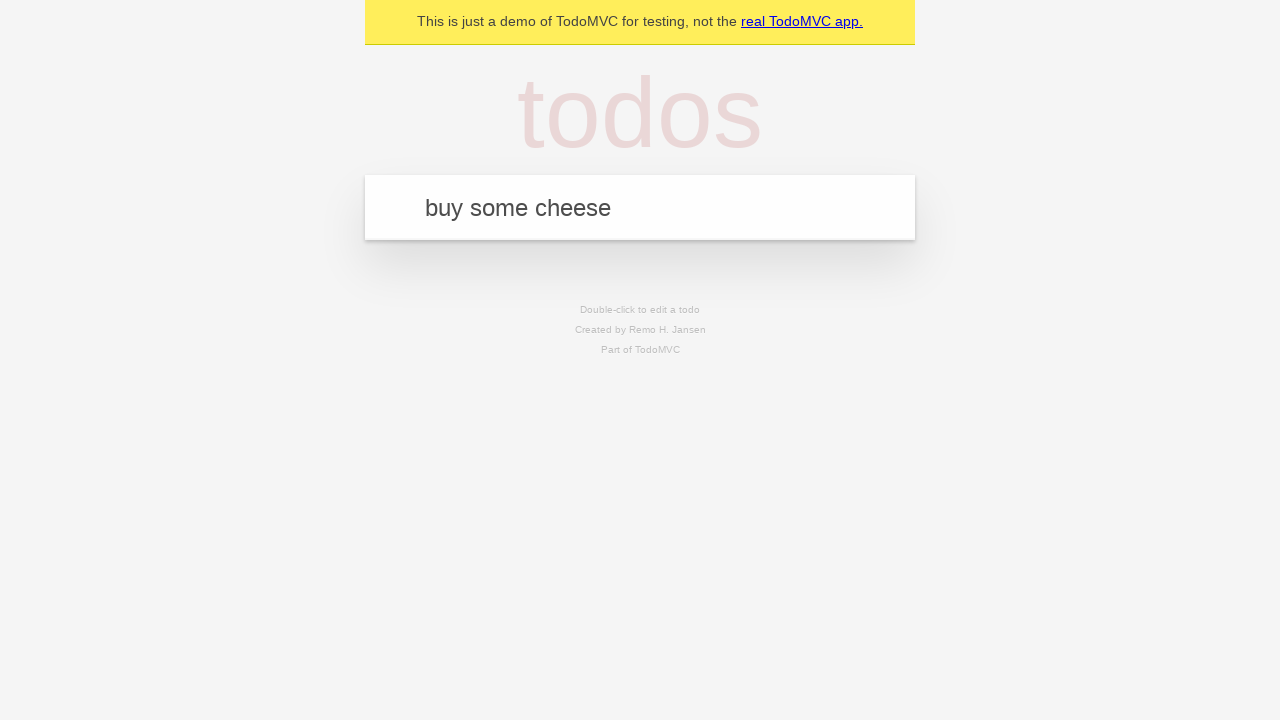

Pressed Enter to create first todo item on internal:attr=[placeholder="What needs to be done?"i]
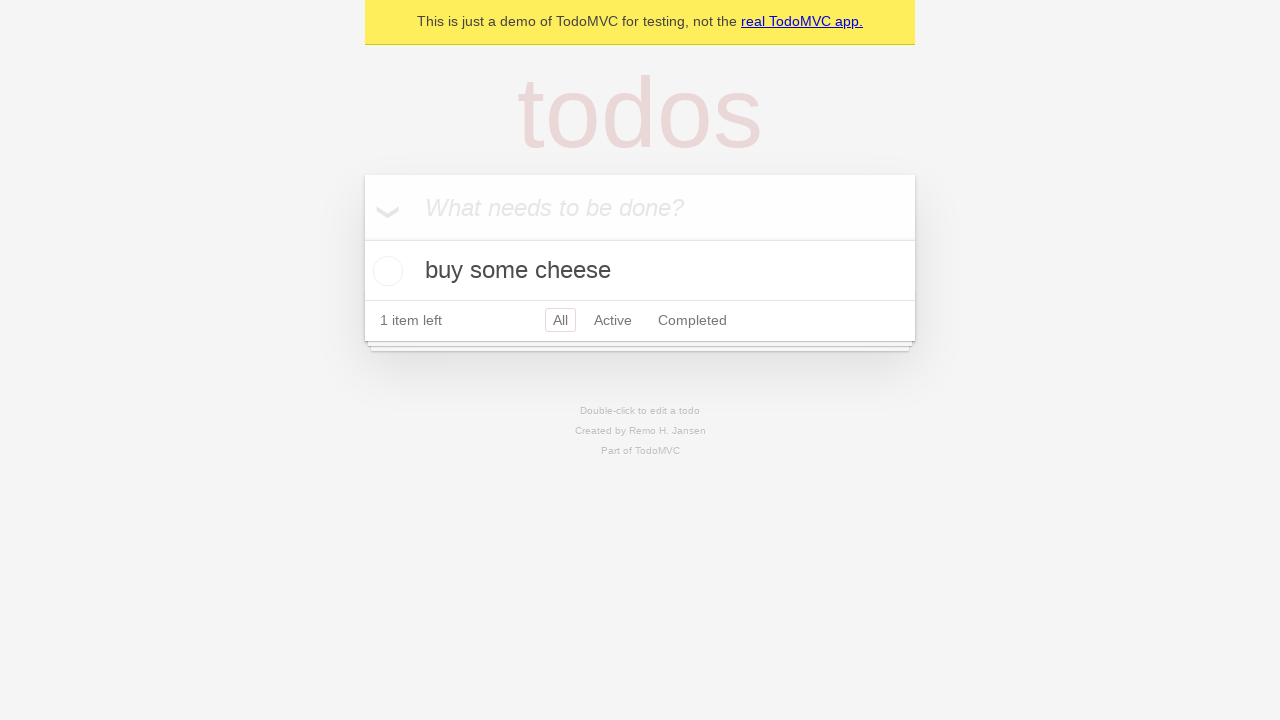

Filled input field with 'feed the cat' on internal:attr=[placeholder="What needs to be done?"i]
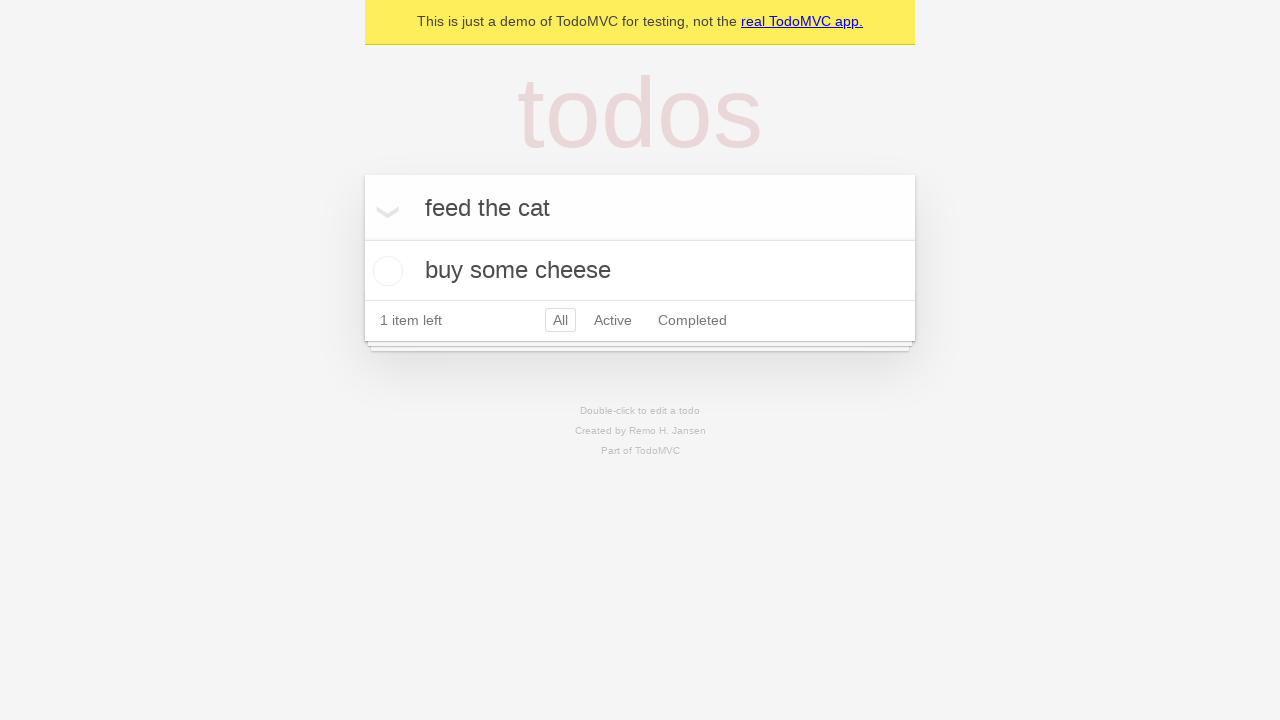

Pressed Enter to create second todo item on internal:attr=[placeholder="What needs to be done?"i]
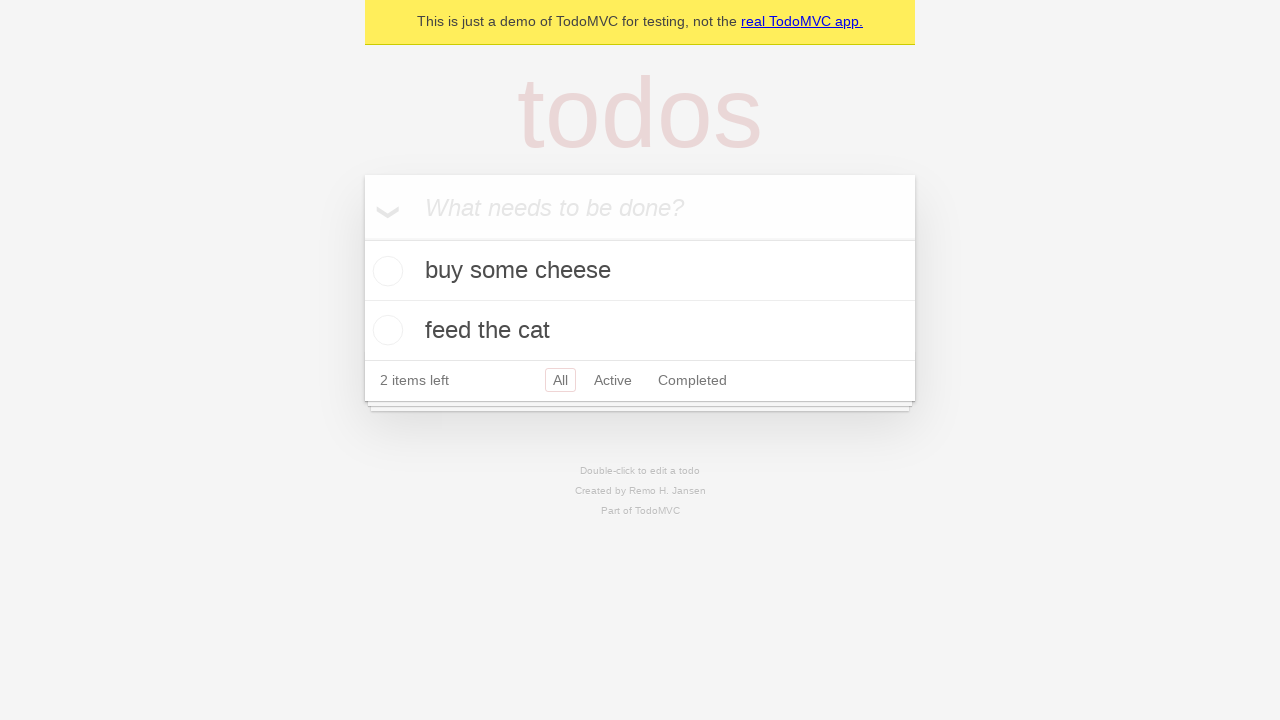

Located first todo item
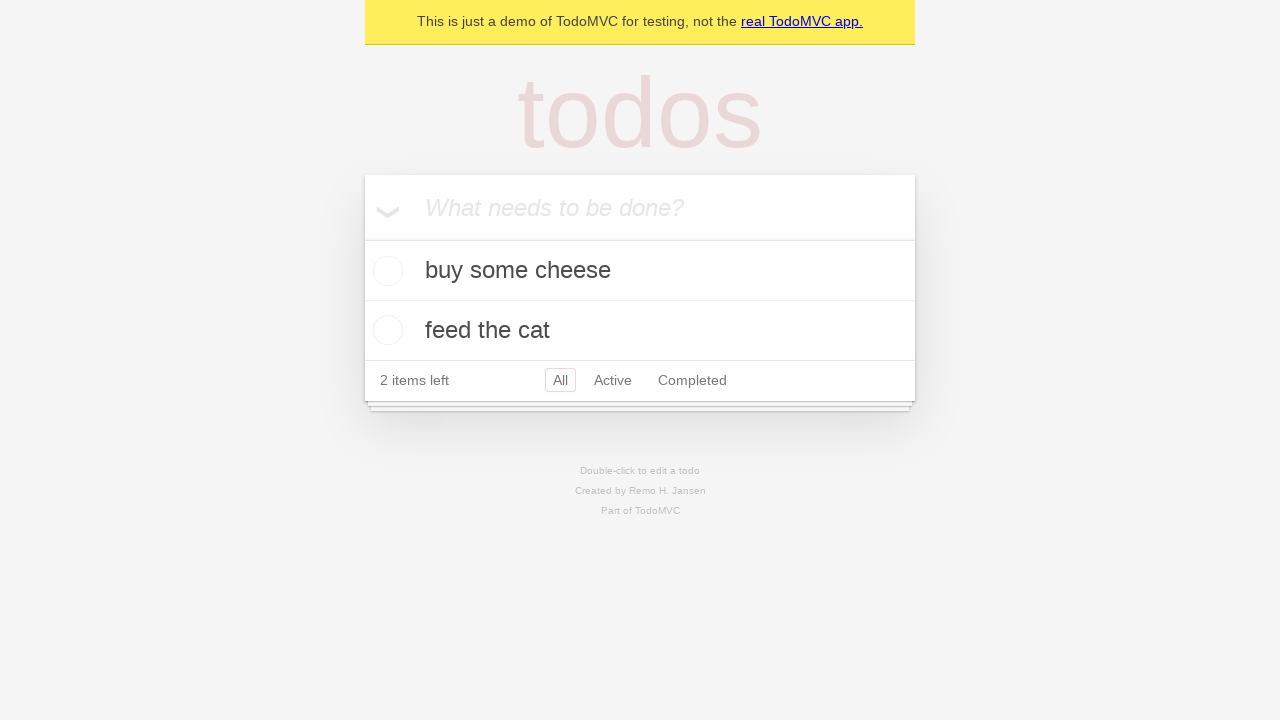

Checked checkbox for first todo item 'buy some cheese' at (385, 271) on internal:testid=[data-testid="todo-item"s] >> nth=0 >> internal:role=checkbox
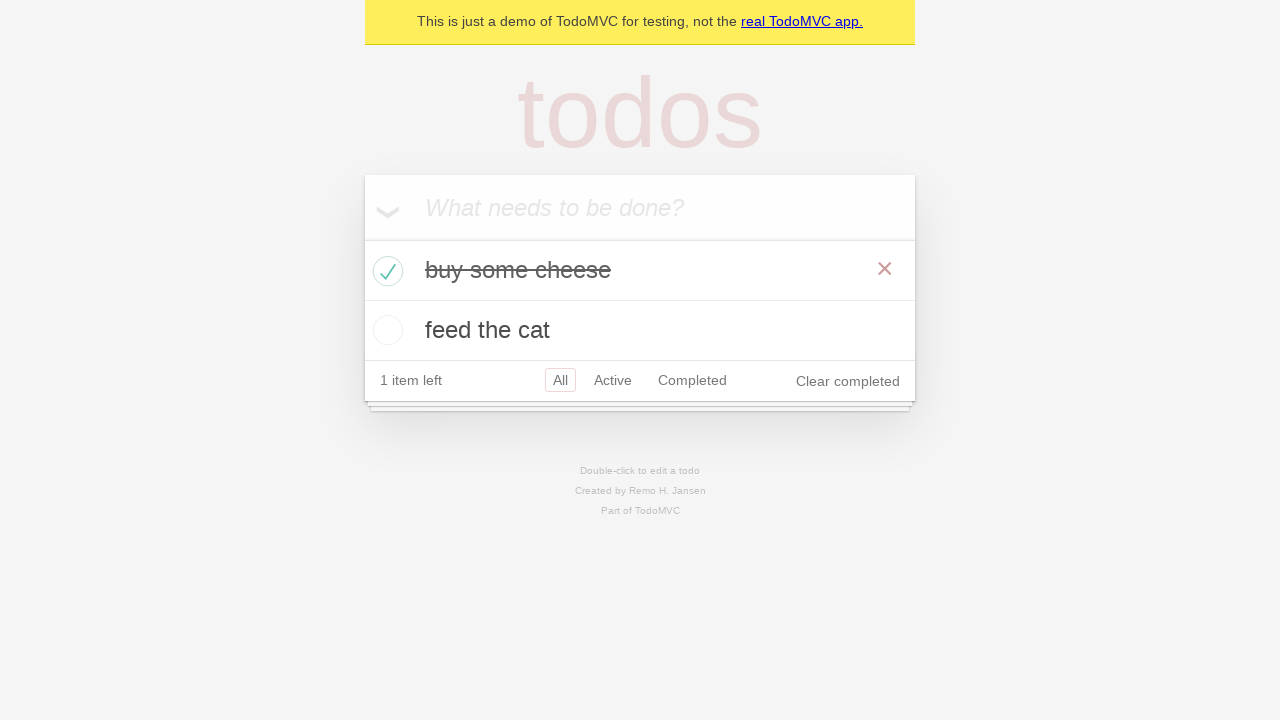

Located second todo item
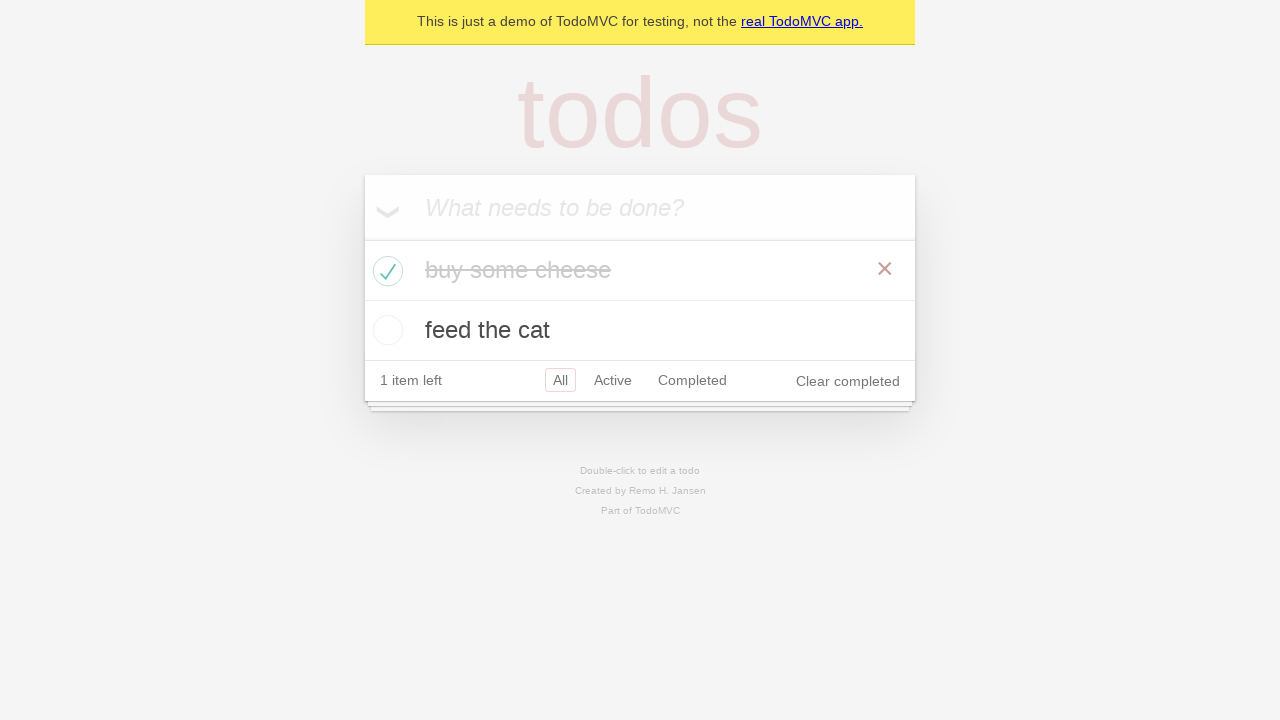

Checked checkbox for second todo item 'feed the cat' at (385, 330) on internal:testid=[data-testid="todo-item"s] >> nth=1 >> internal:role=checkbox
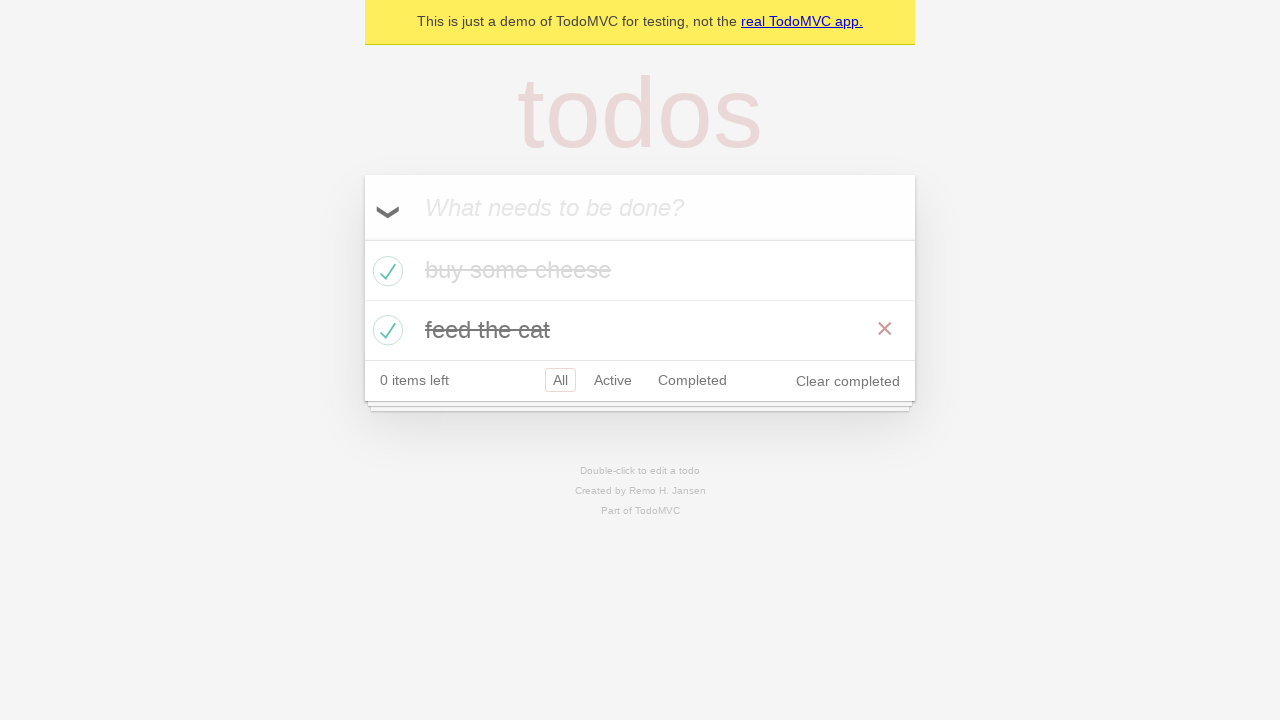

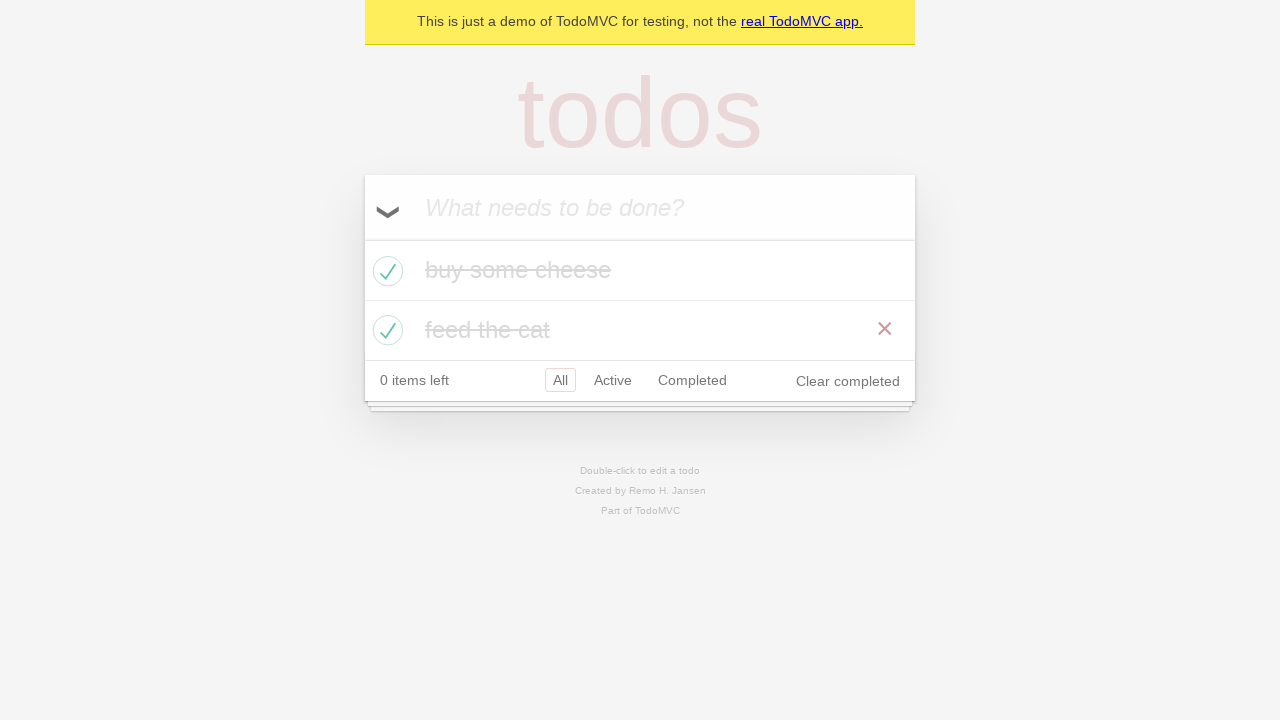